Tests jQuery UI drag and drop functionality by dragging an element and dropping it onto a target, then navigating to another page

Starting URL: https://jqueryui.com/droppable/

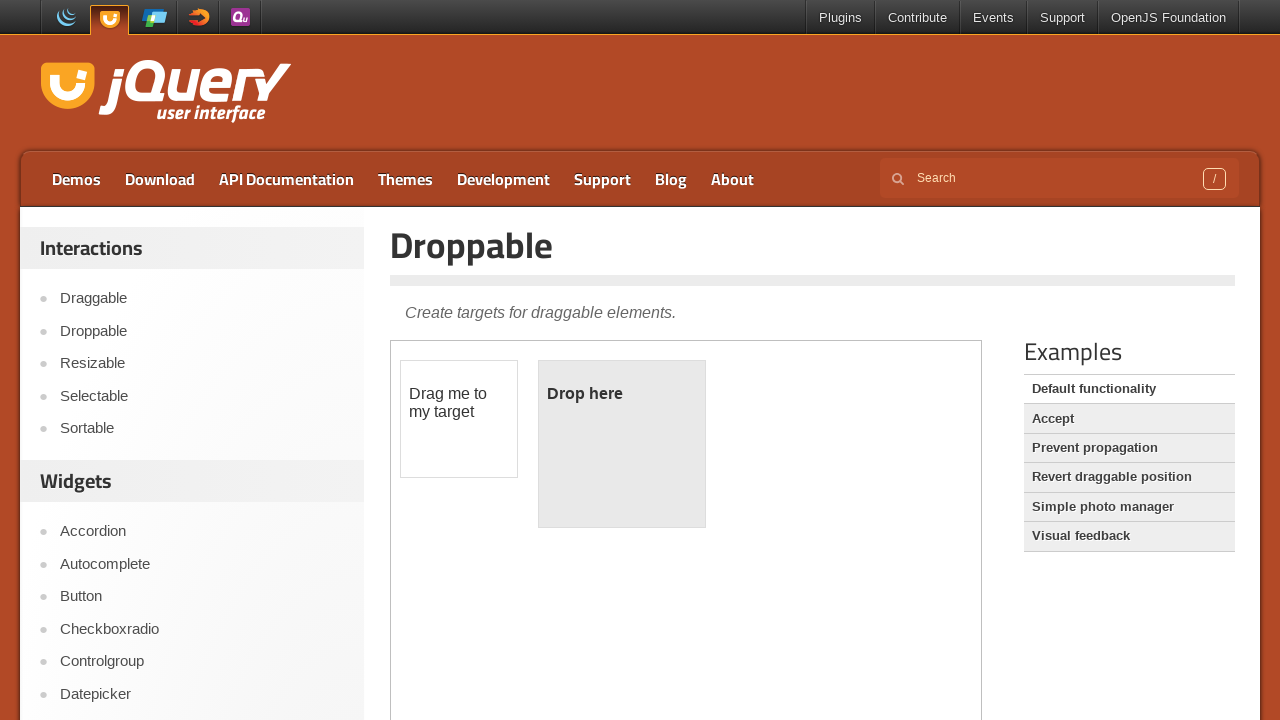

Located the iframe containing the drag and drop demo
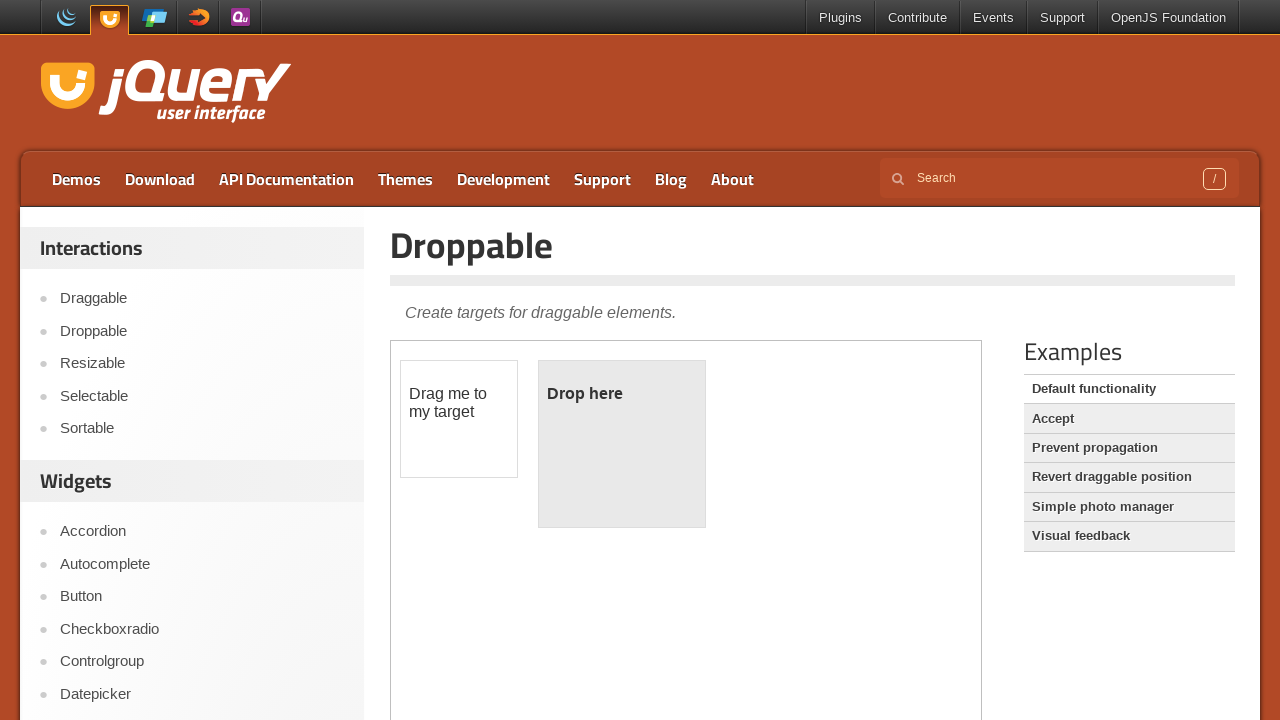

Located the draggable element
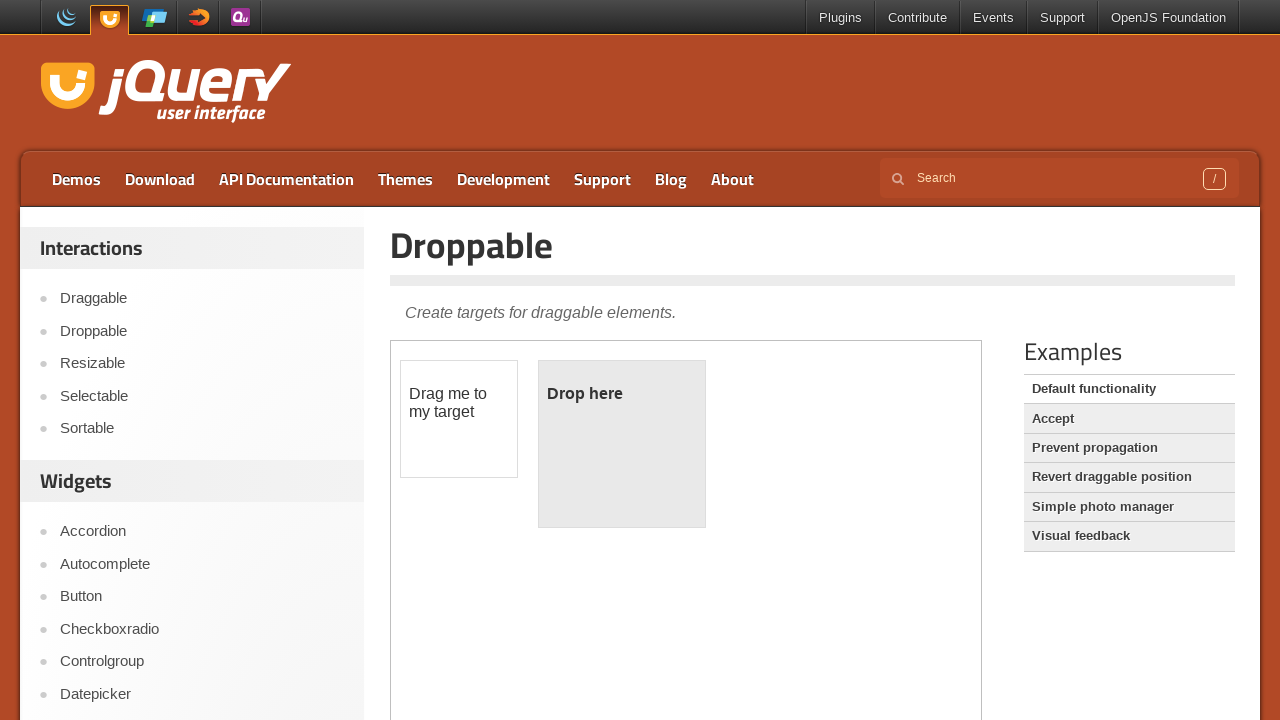

Located the droppable target element
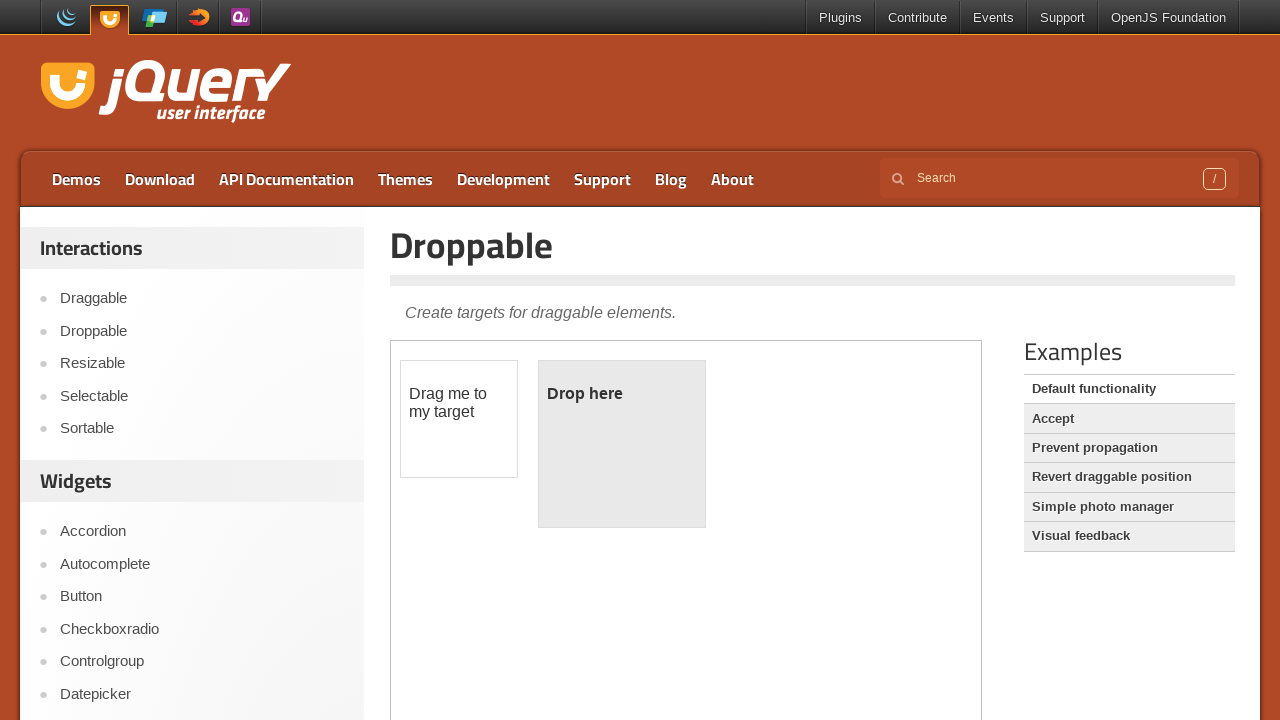

Dragged the draggable element and dropped it onto the droppable target at (622, 444)
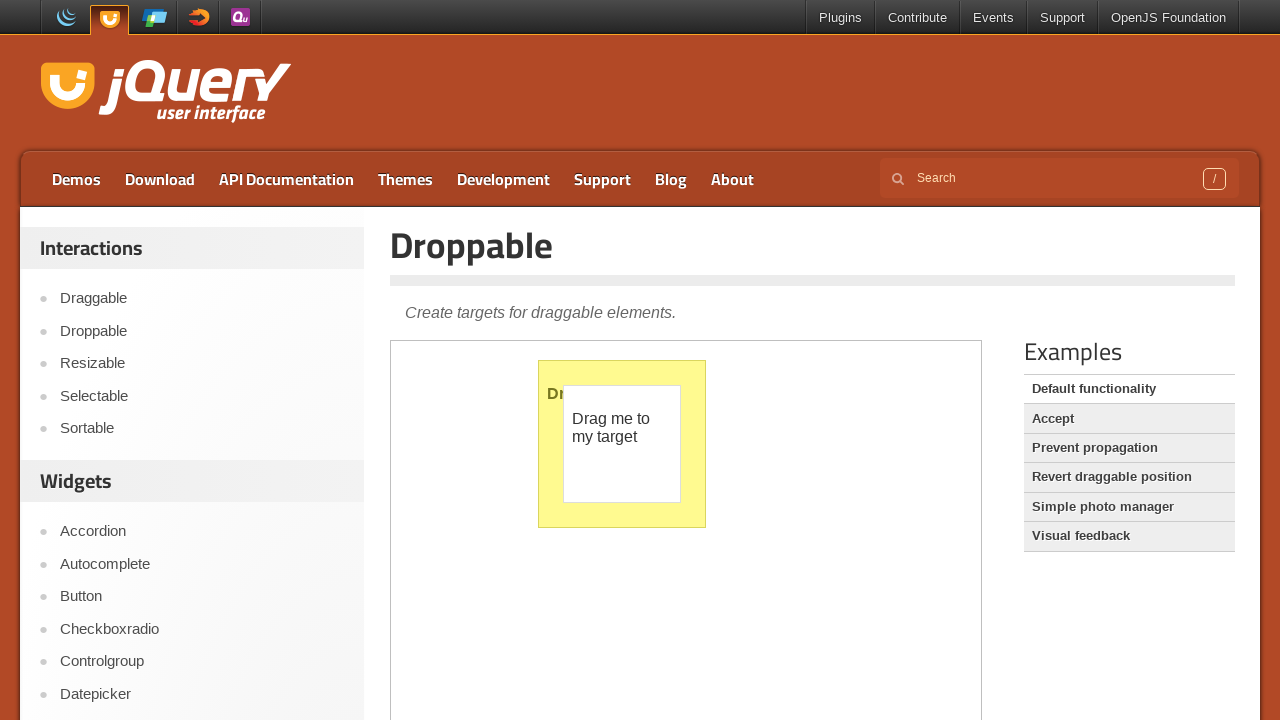

Clicked on the Demos link in the top menu to navigate to another page at (76, 179) on xpath=//*[@id='menu-top']/li[1]/a
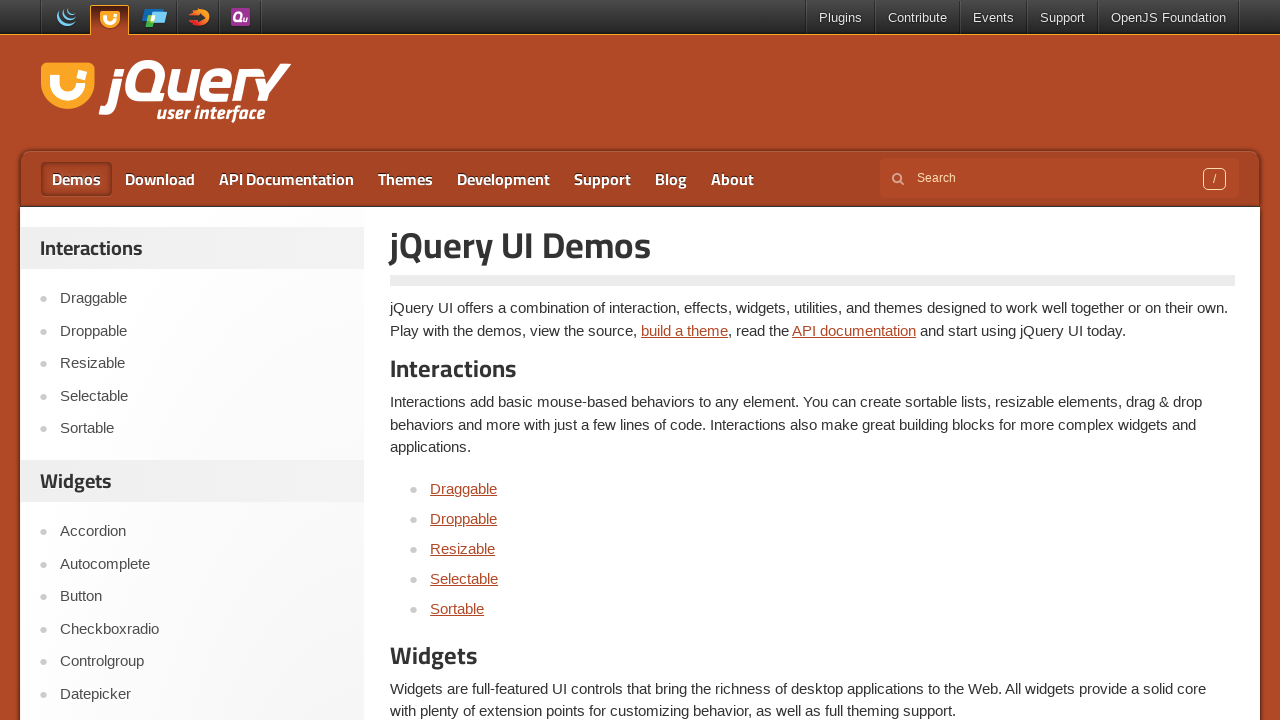

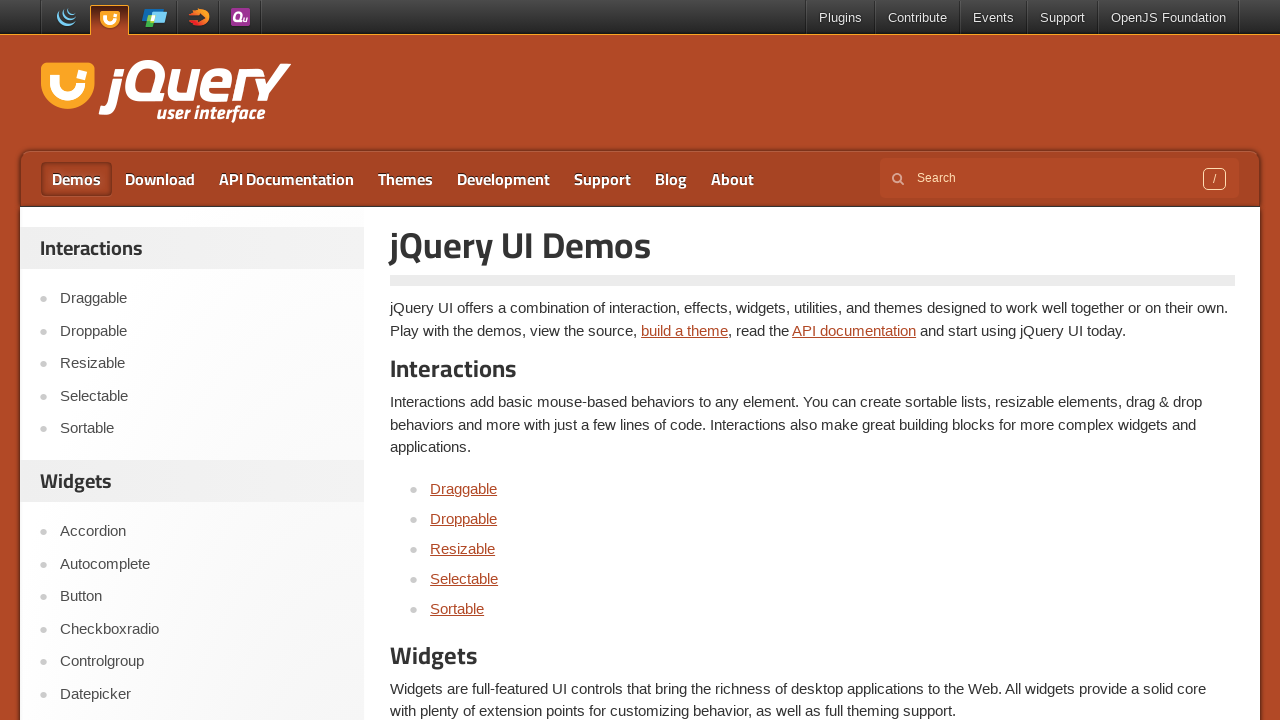